Tests date picker functionality by entering a date value and submitting it with the Enter key

Starting URL: https://formy-project.herokuapp.com/datepicker

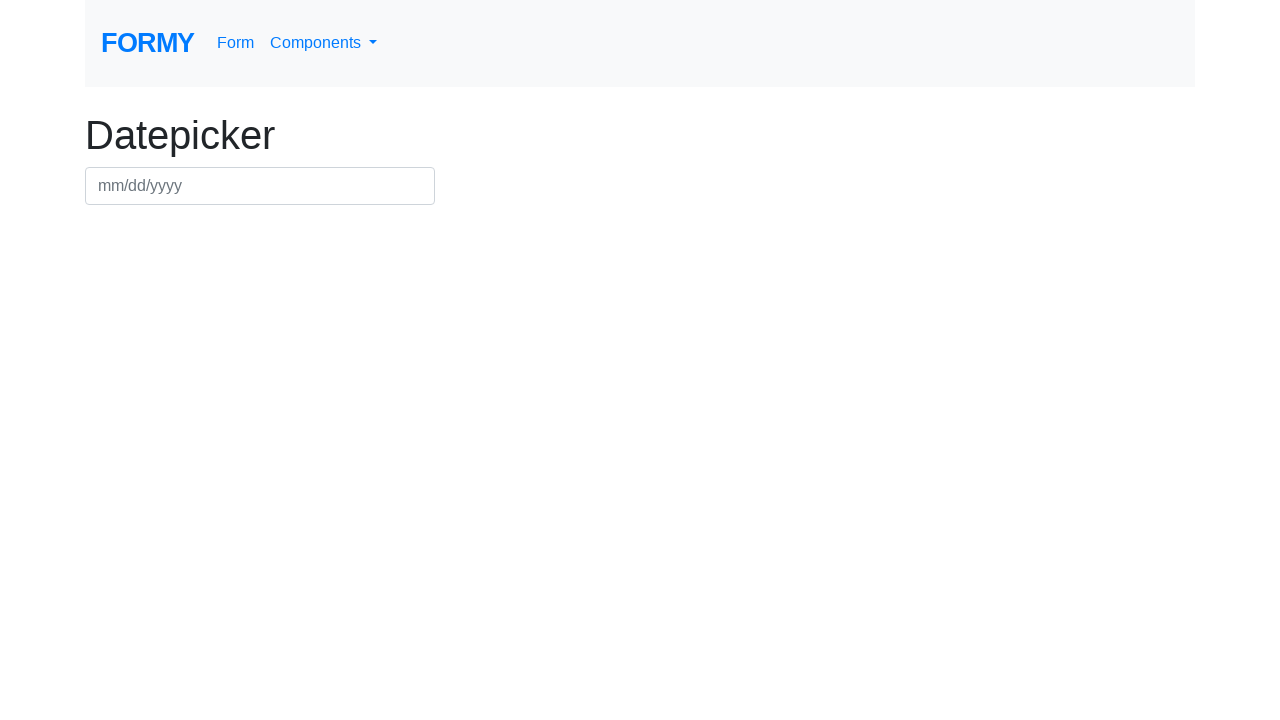

Filled datepicker field with date value 03/04/2021 on #datepicker
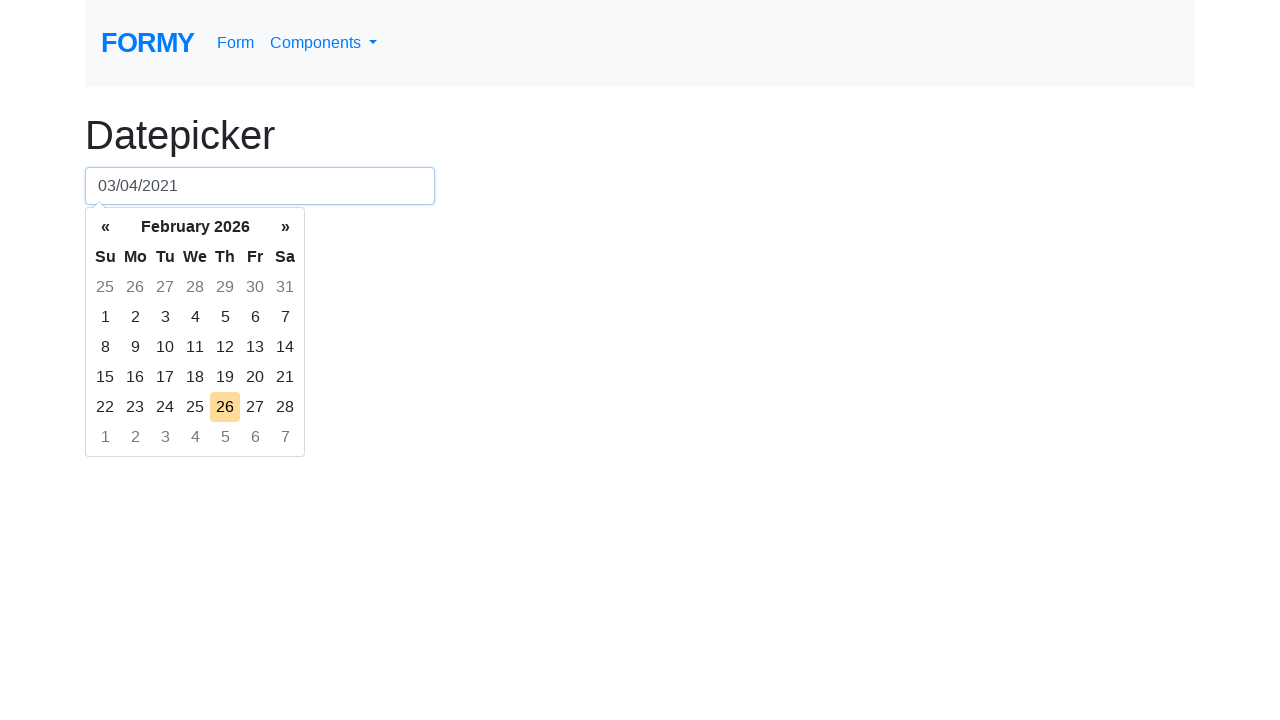

Pressed Enter key to submit the date on #datepicker
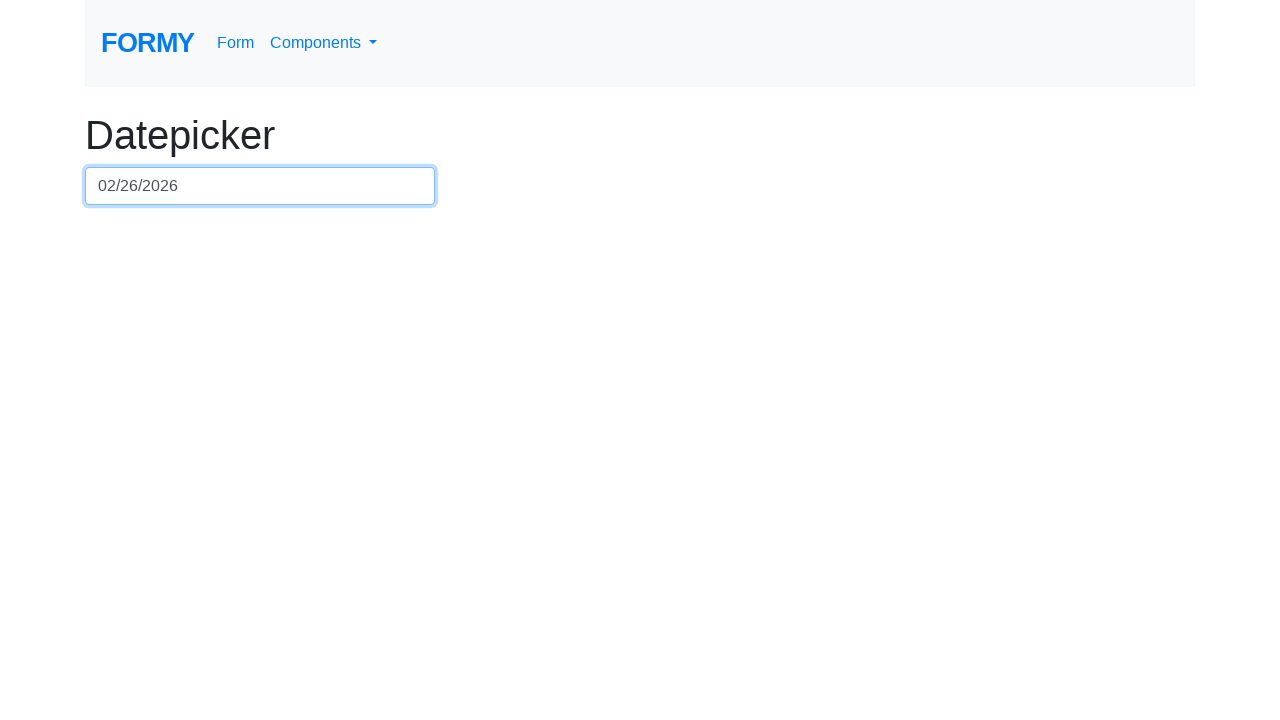

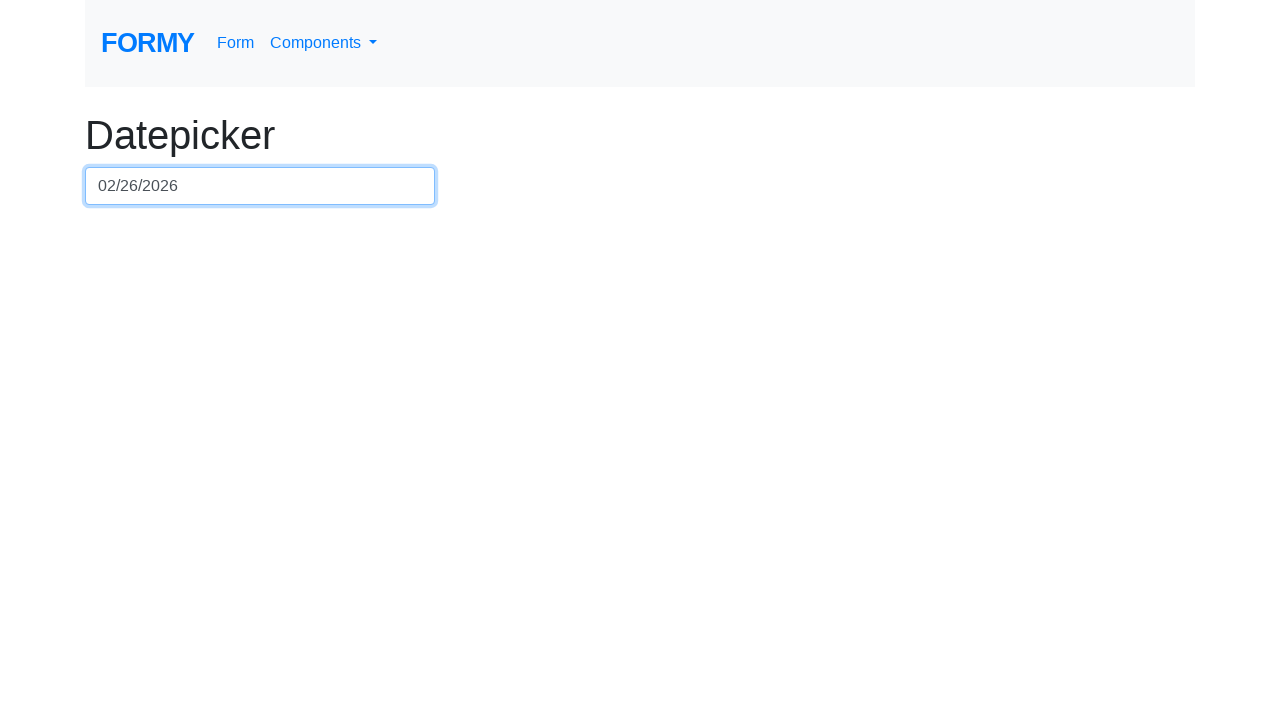